Tests radio button functionality by navigating to UI Testing Concepts section, then to Radio Button section, and clicking through all available radio buttons

Starting URL: https://demoapps.qspiders.com

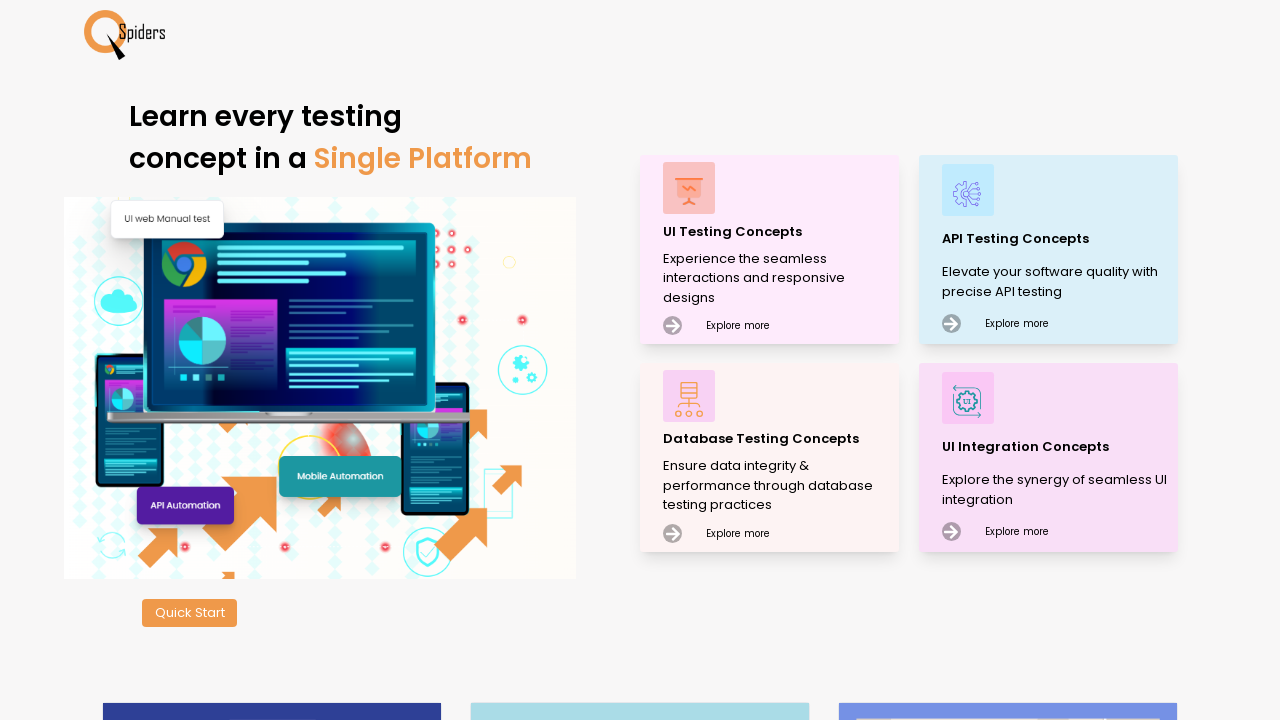

Clicked on UI Testing Concepts link at (778, 232) on xpath=//p[.='UI Testing Concepts']
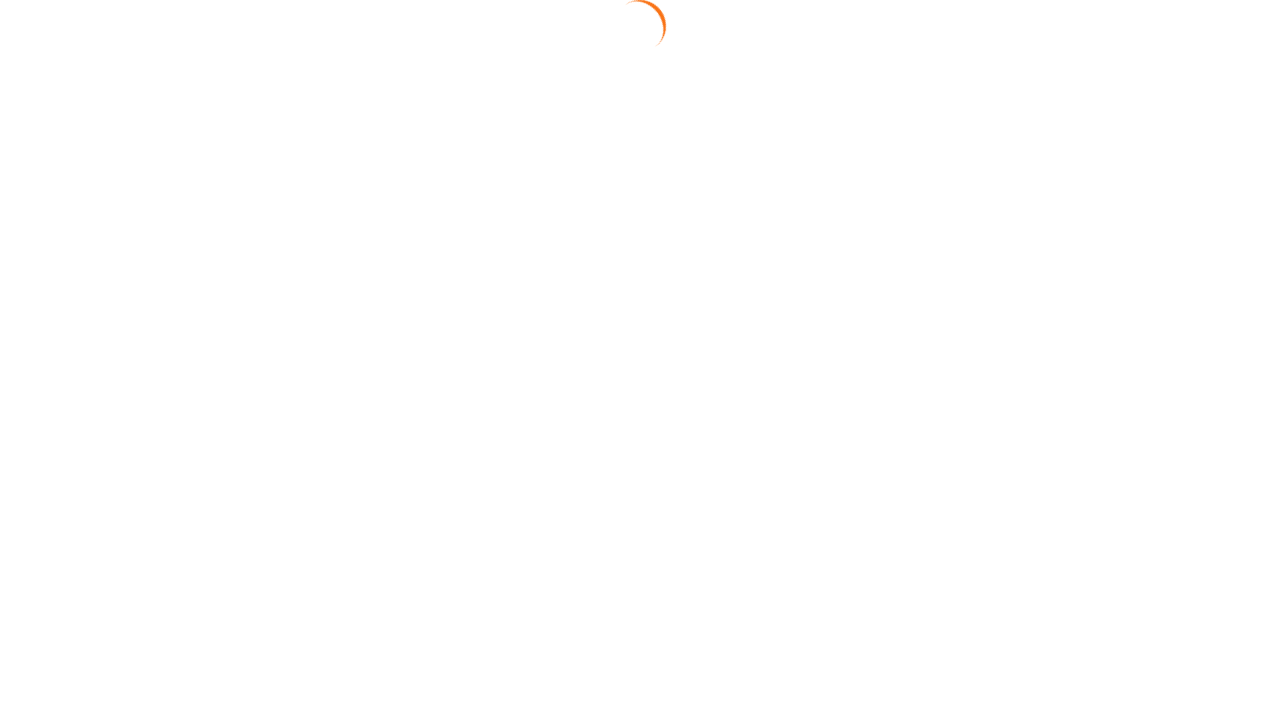

Waited for page to load
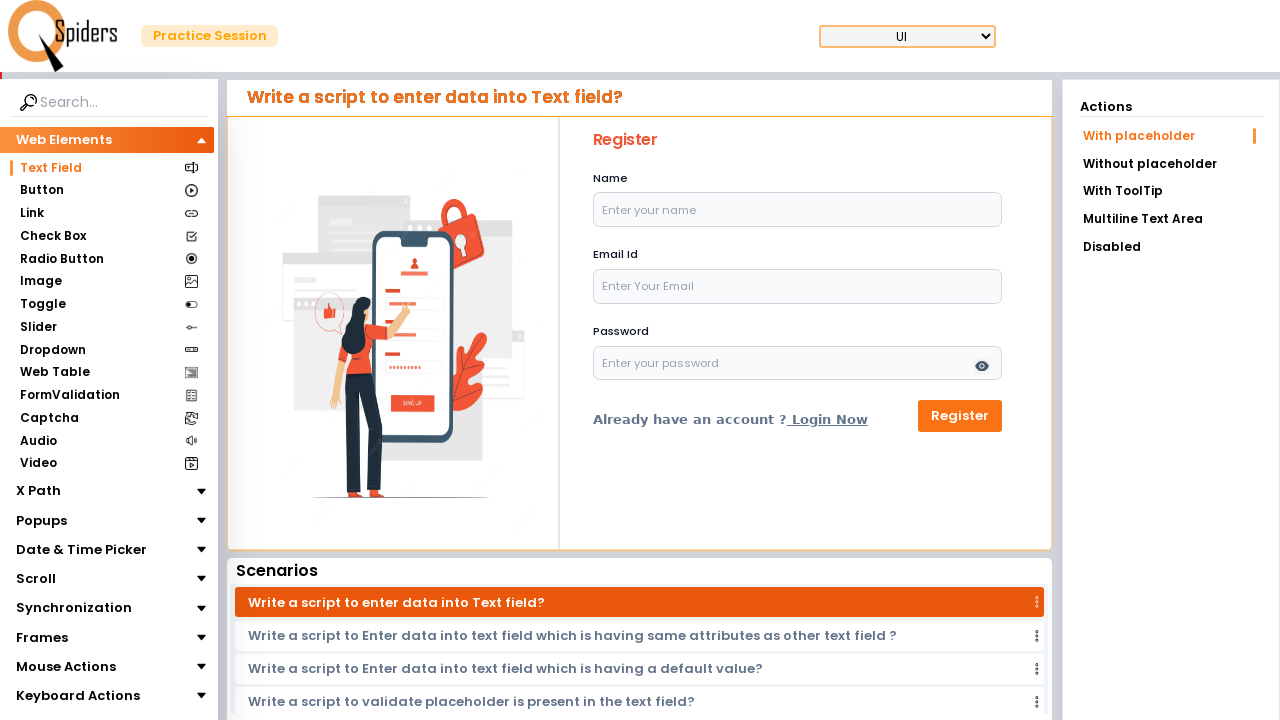

Clicked on Radio Button section at (62, 259) on xpath=//section[.='Radio Button']
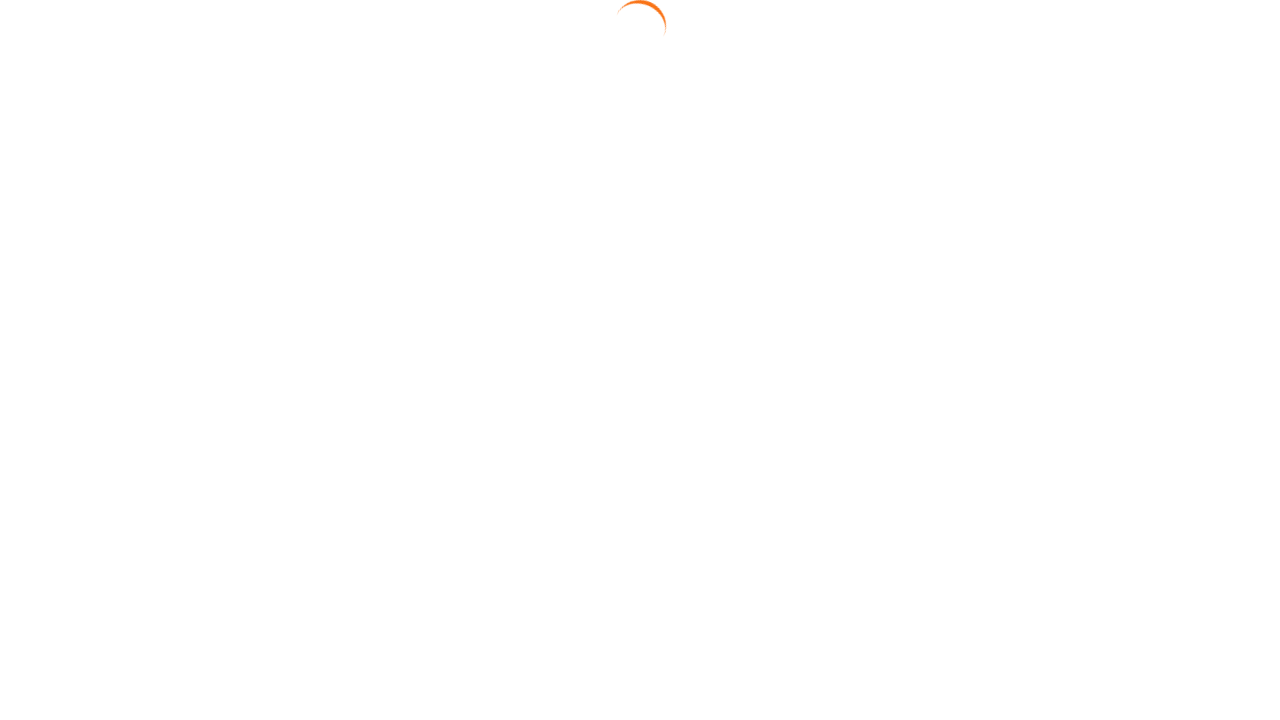

Radio buttons loaded and ready
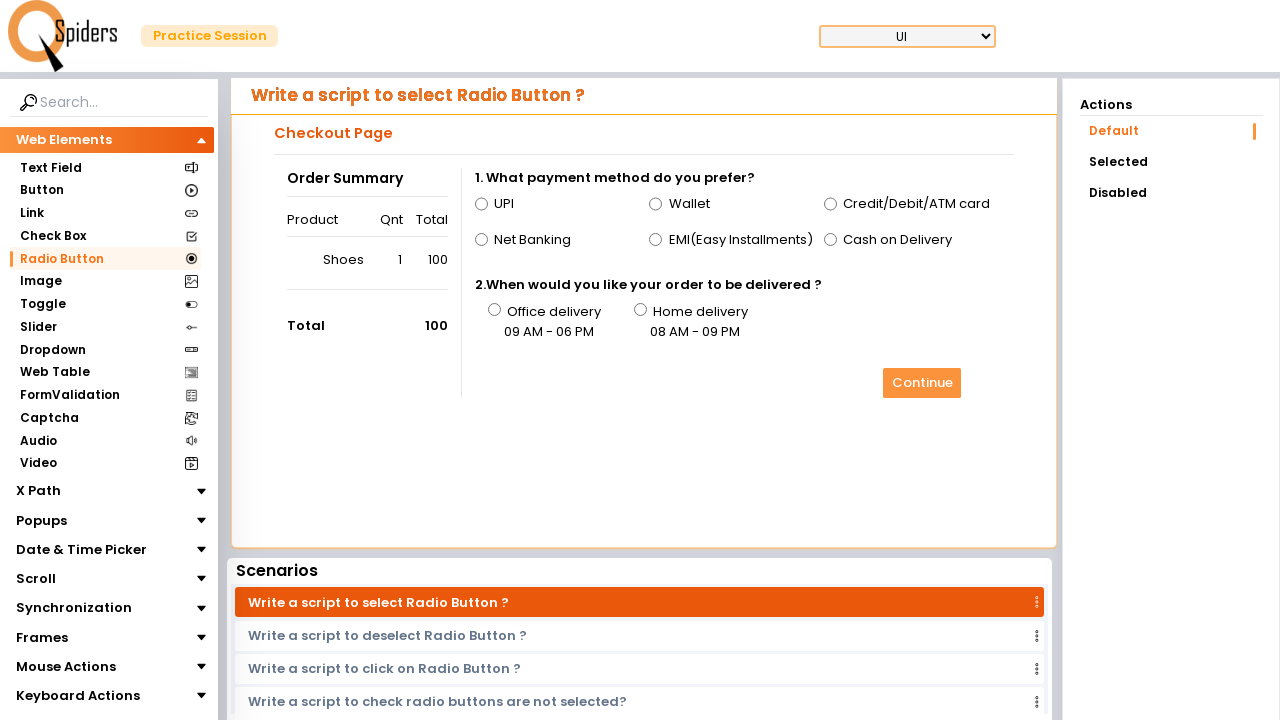

Retrieved all radio button elements
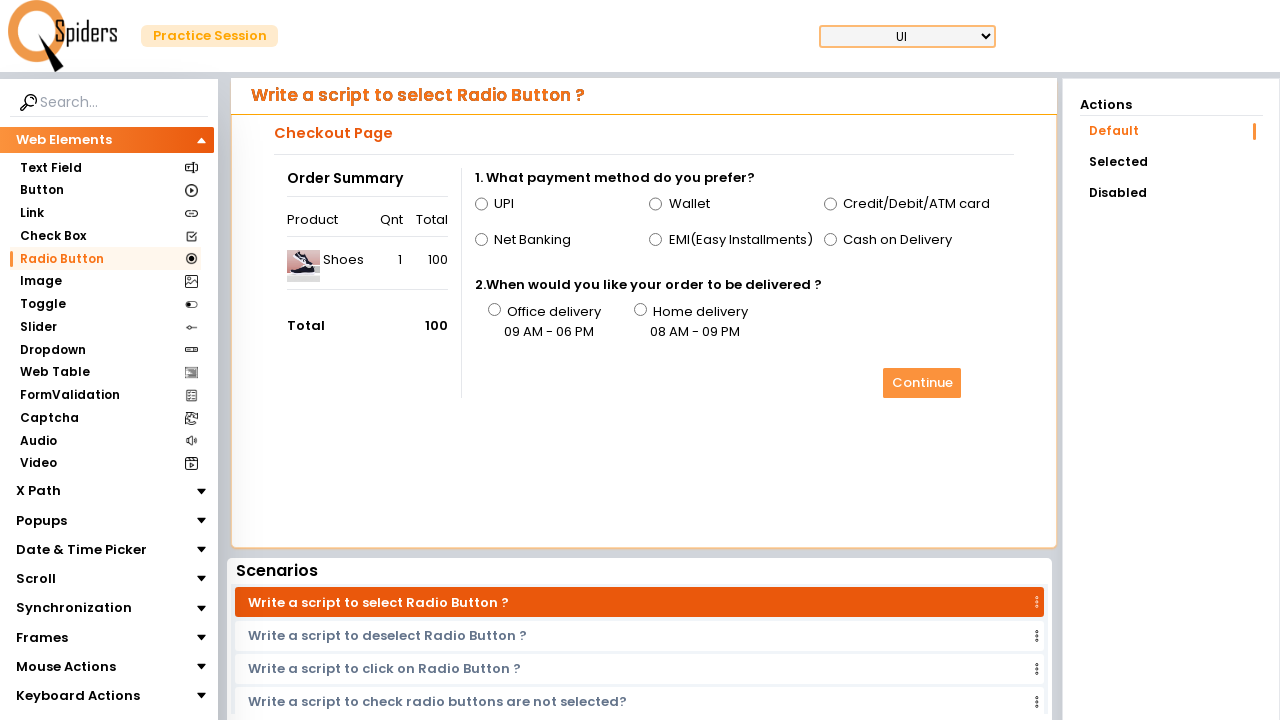

Clicked radio button 1 of 8 at (481, 204) on article.flex.flex-col.gap-2 input[type='radio'] >> nth=0
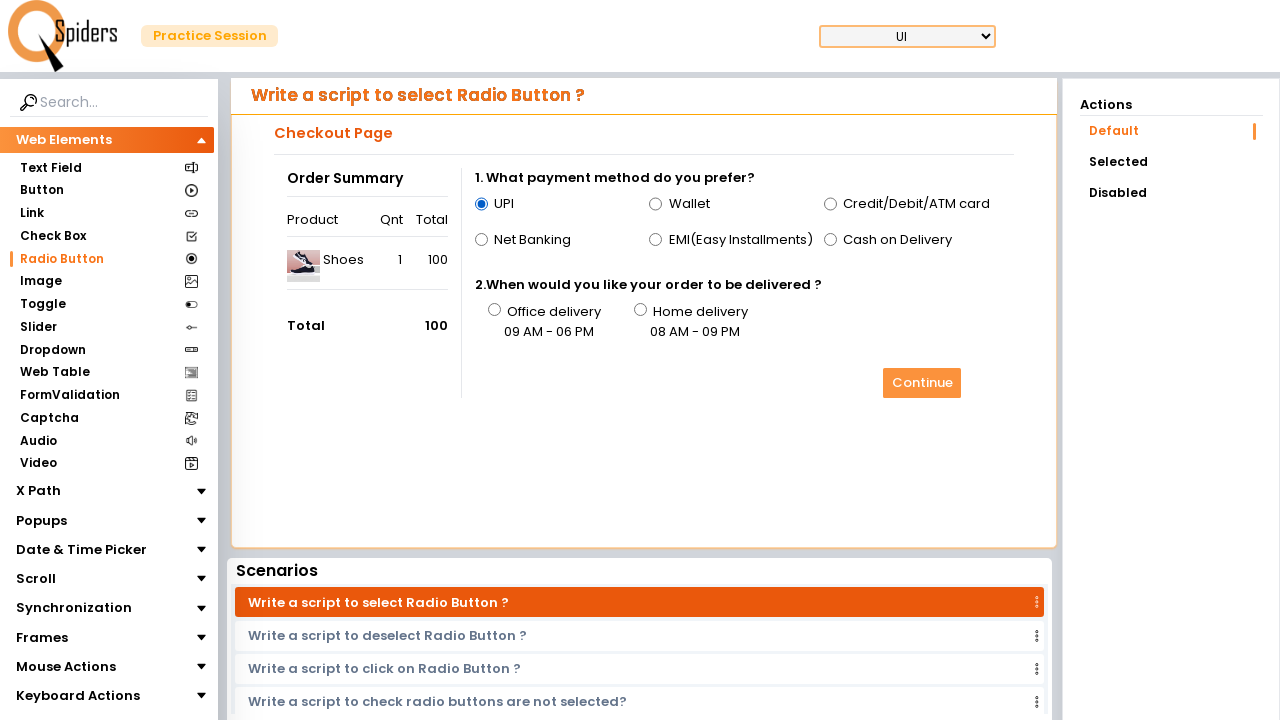

Waited for radio button 1 interaction to complete
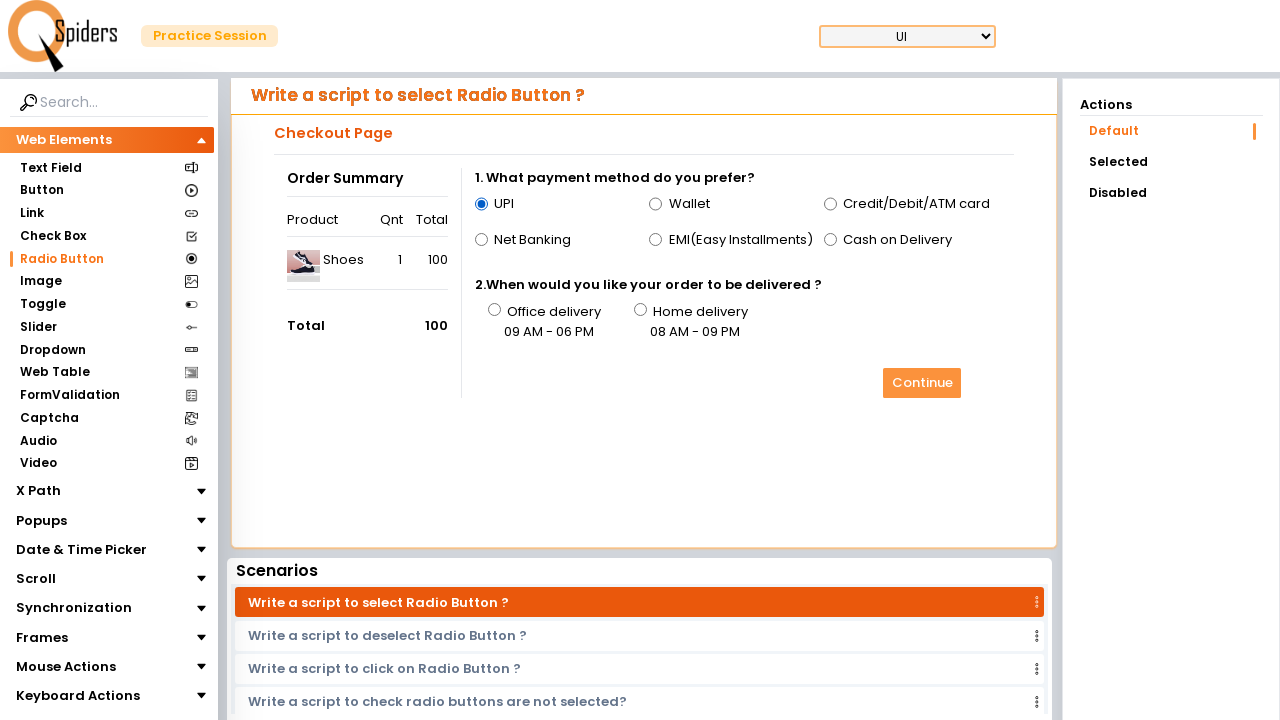

Clicked radio button 2 of 8 at (656, 204) on article.flex.flex-col.gap-2 input[type='radio'] >> nth=1
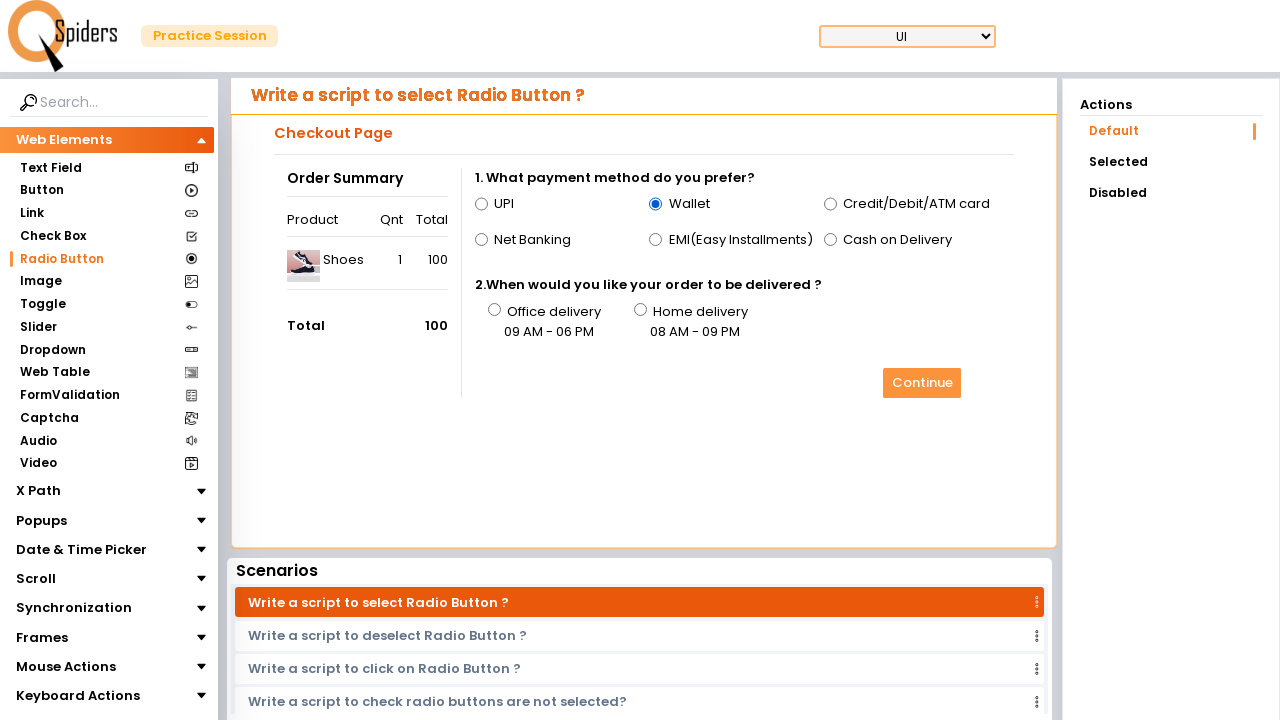

Waited for radio button 2 interaction to complete
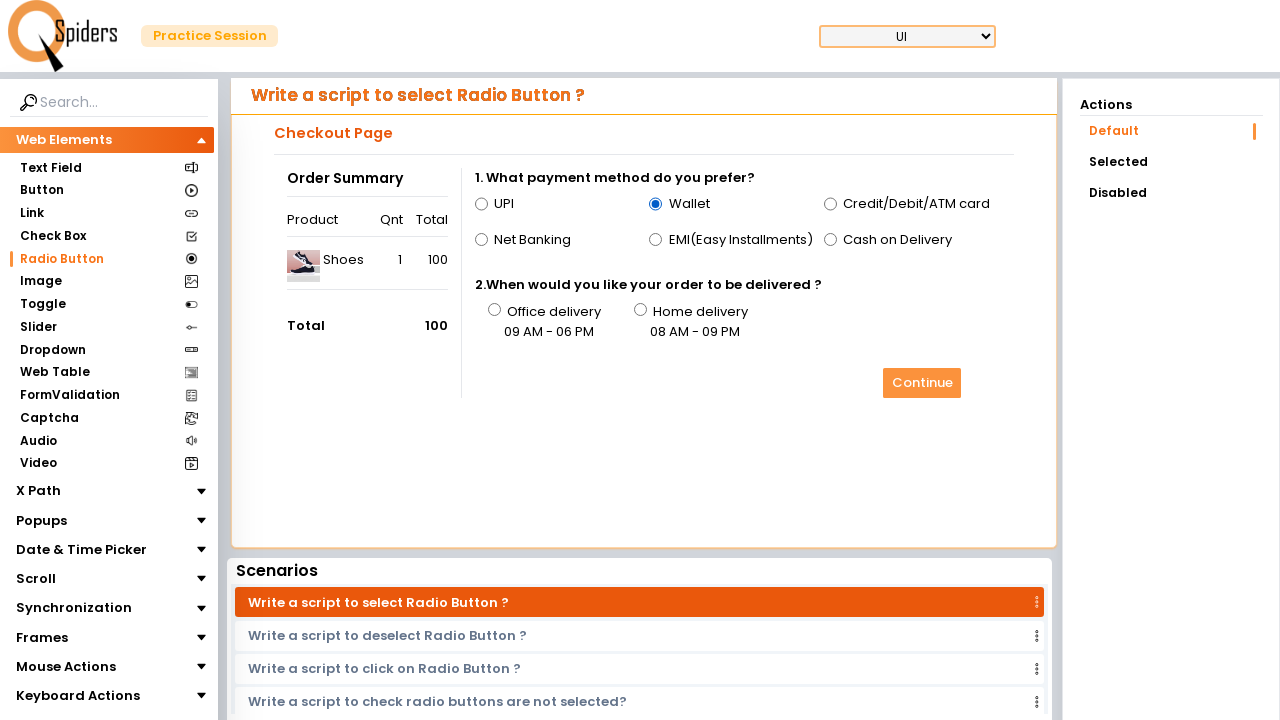

Clicked radio button 3 of 8 at (830, 204) on article.flex.flex-col.gap-2 input[type='radio'] >> nth=2
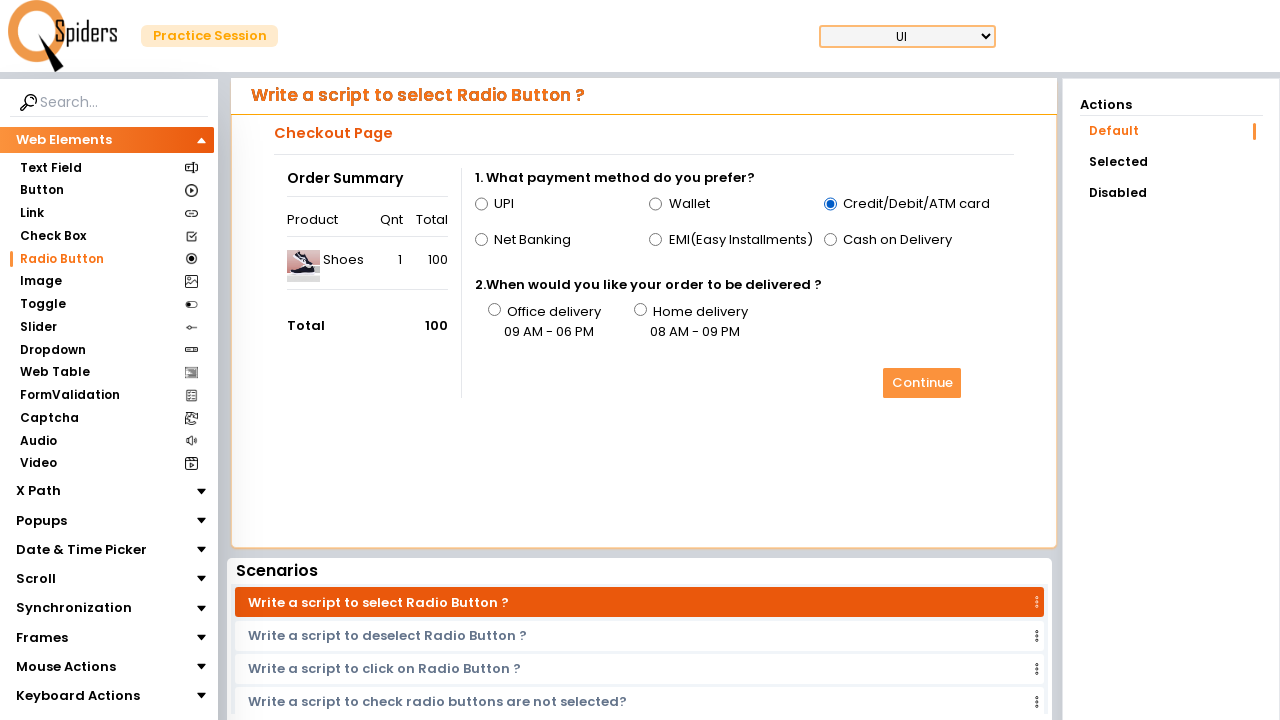

Waited for radio button 3 interaction to complete
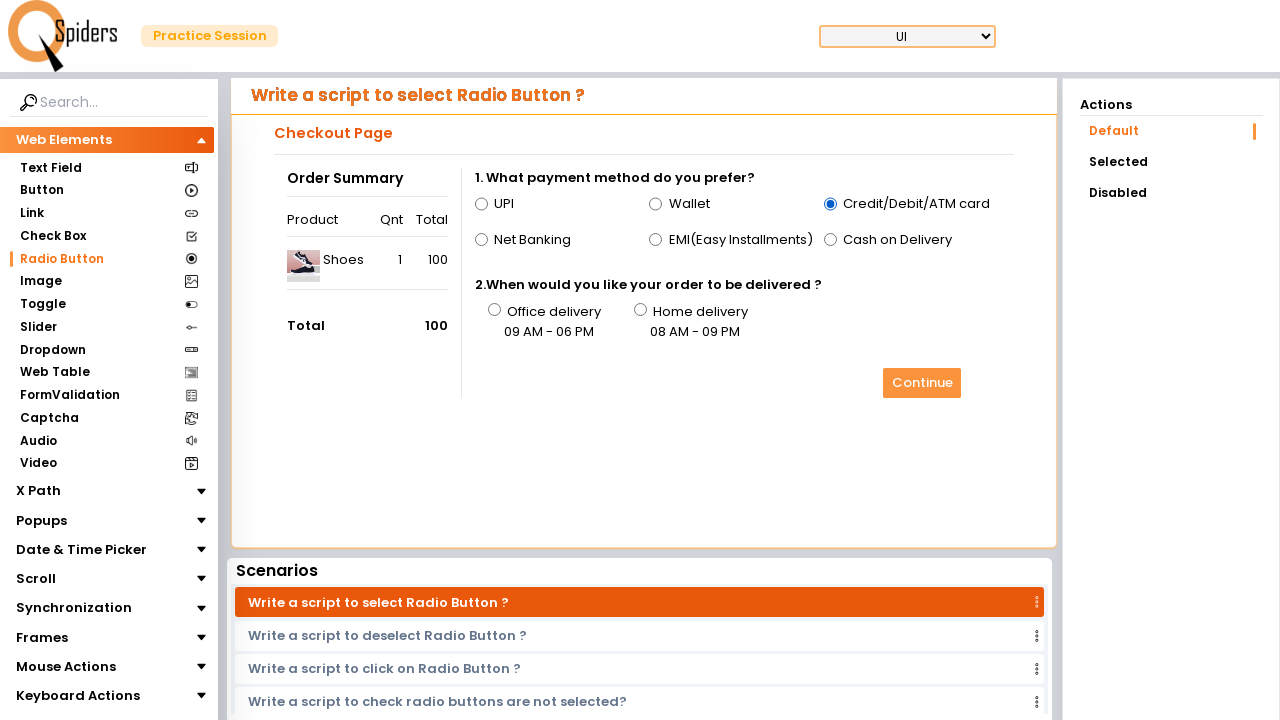

Clicked radio button 4 of 8 at (481, 240) on article.flex.flex-col.gap-2 input[type='radio'] >> nth=3
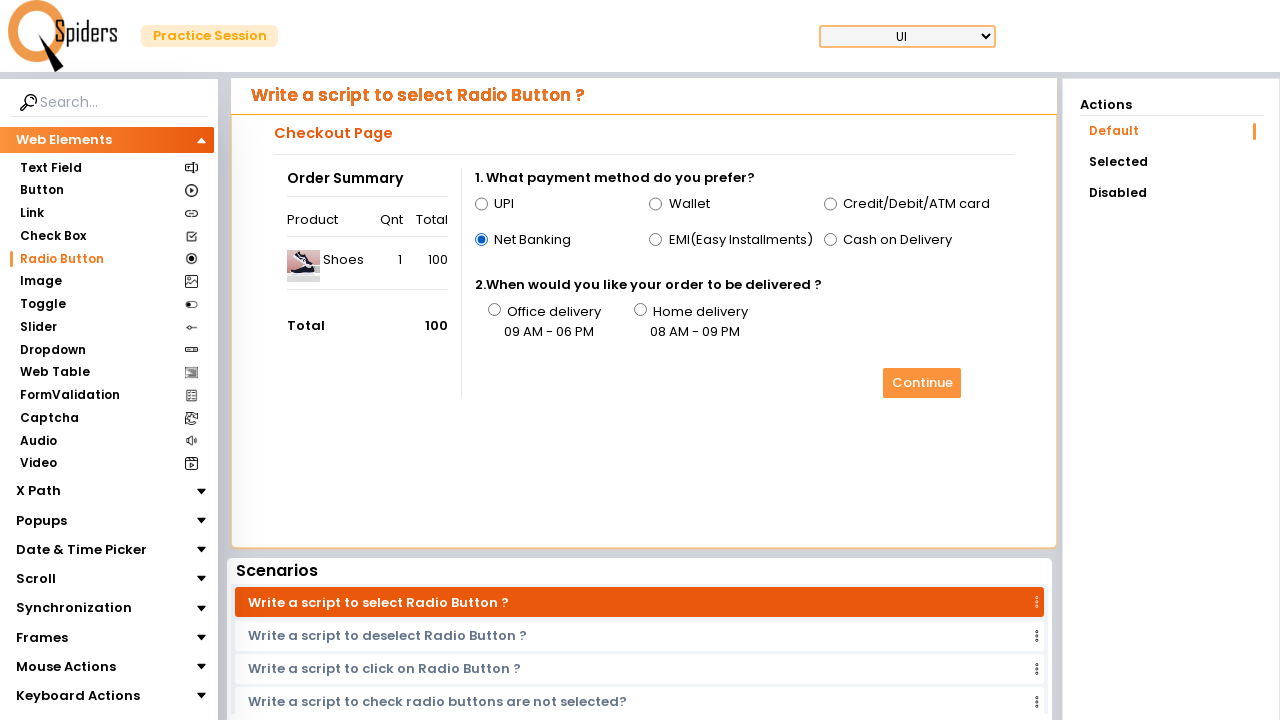

Waited for radio button 4 interaction to complete
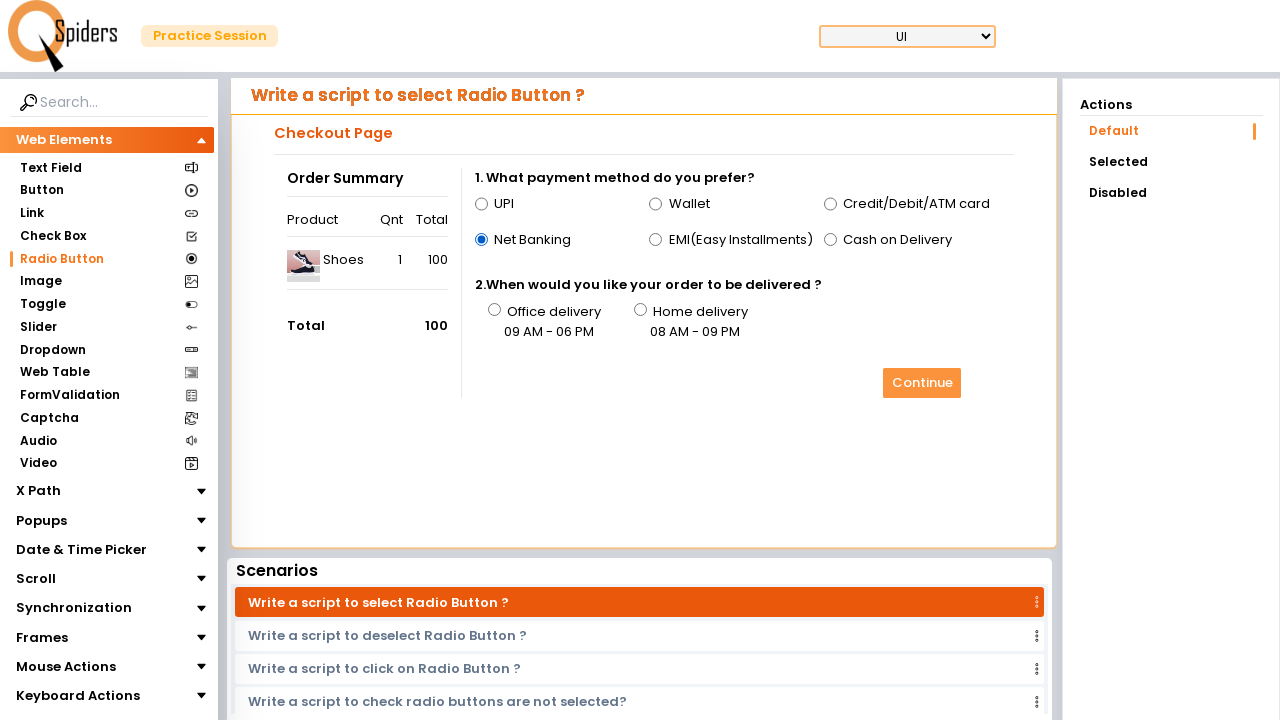

Clicked radio button 5 of 8 at (656, 240) on article.flex.flex-col.gap-2 input[type='radio'] >> nth=4
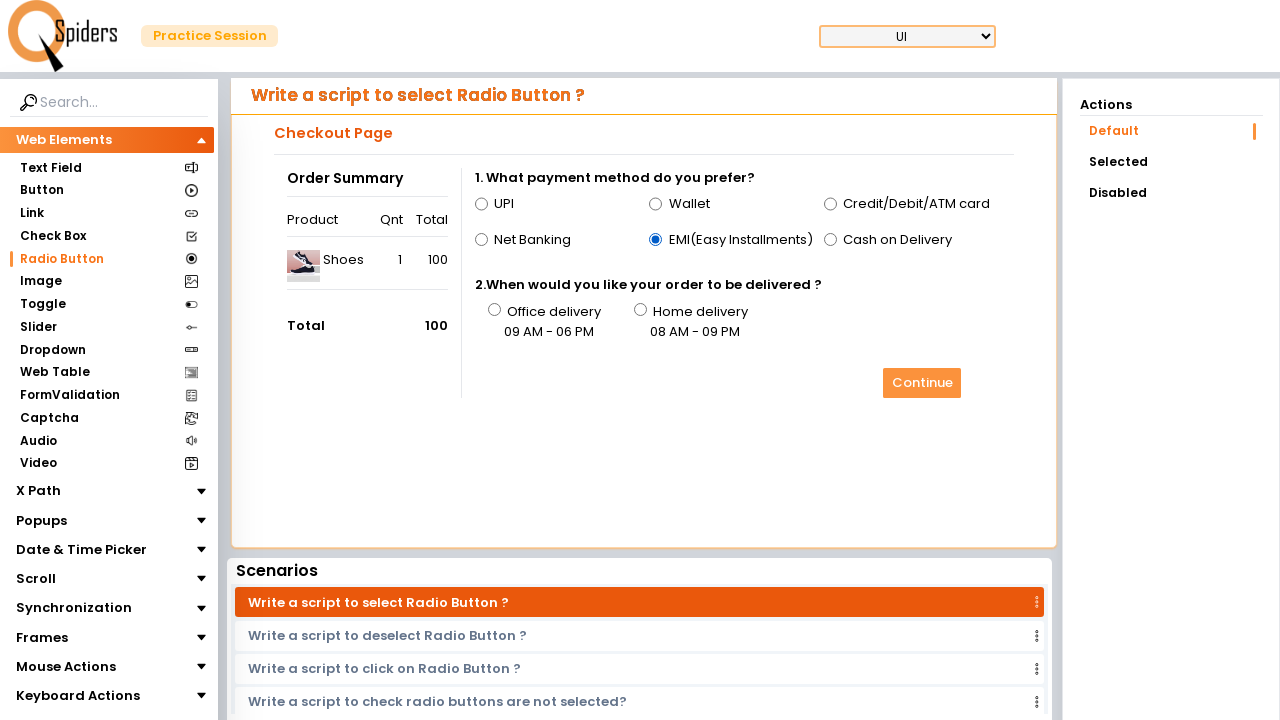

Waited for radio button 5 interaction to complete
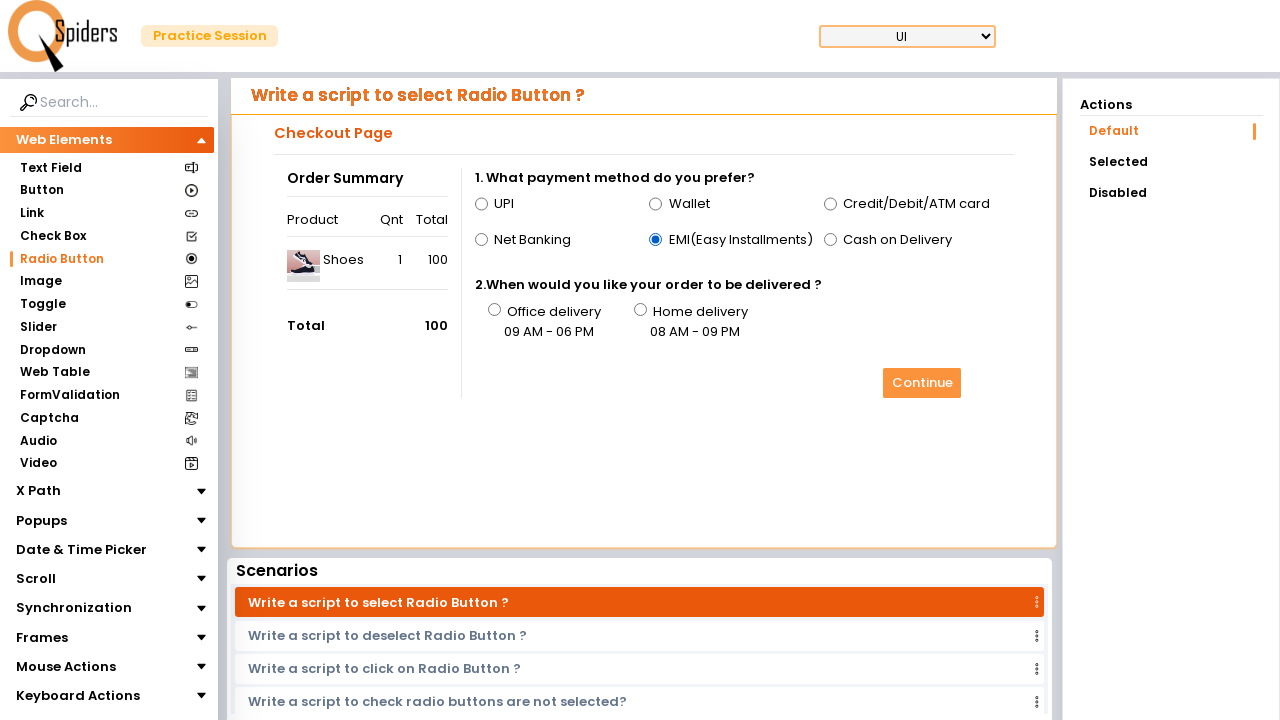

Clicked radio button 6 of 8 at (830, 240) on article.flex.flex-col.gap-2 input[type='radio'] >> nth=5
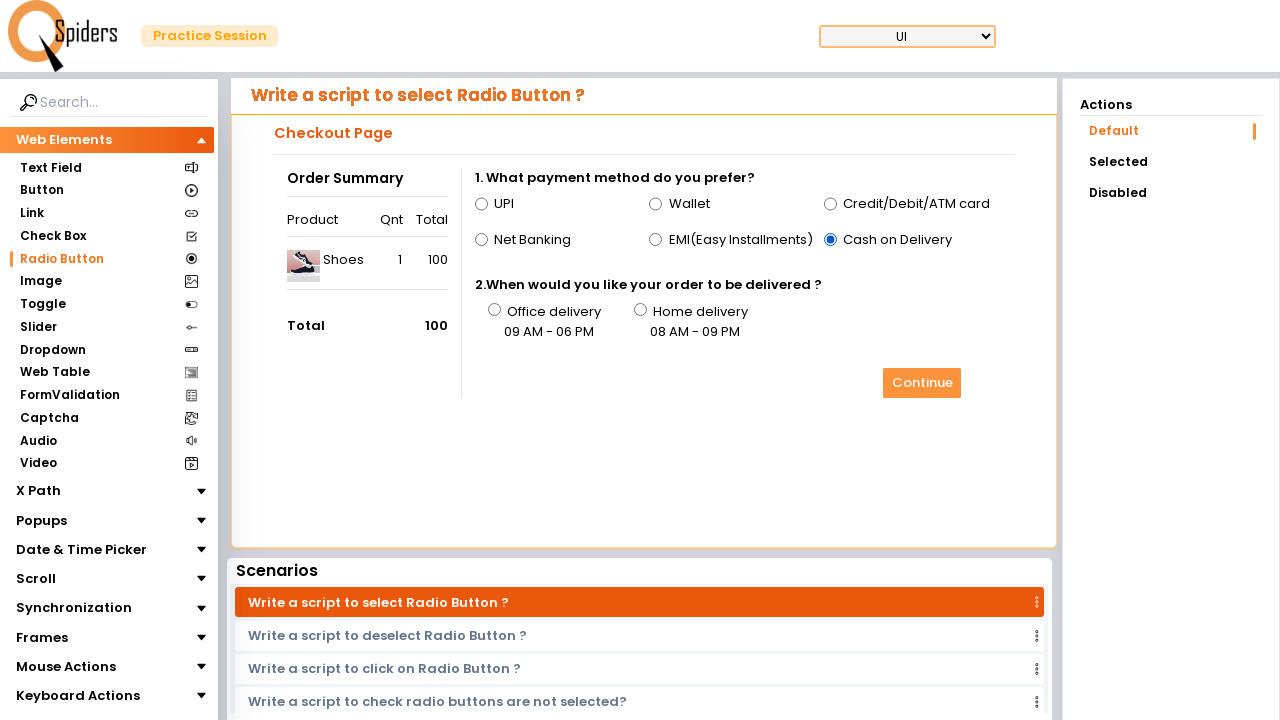

Waited for radio button 6 interaction to complete
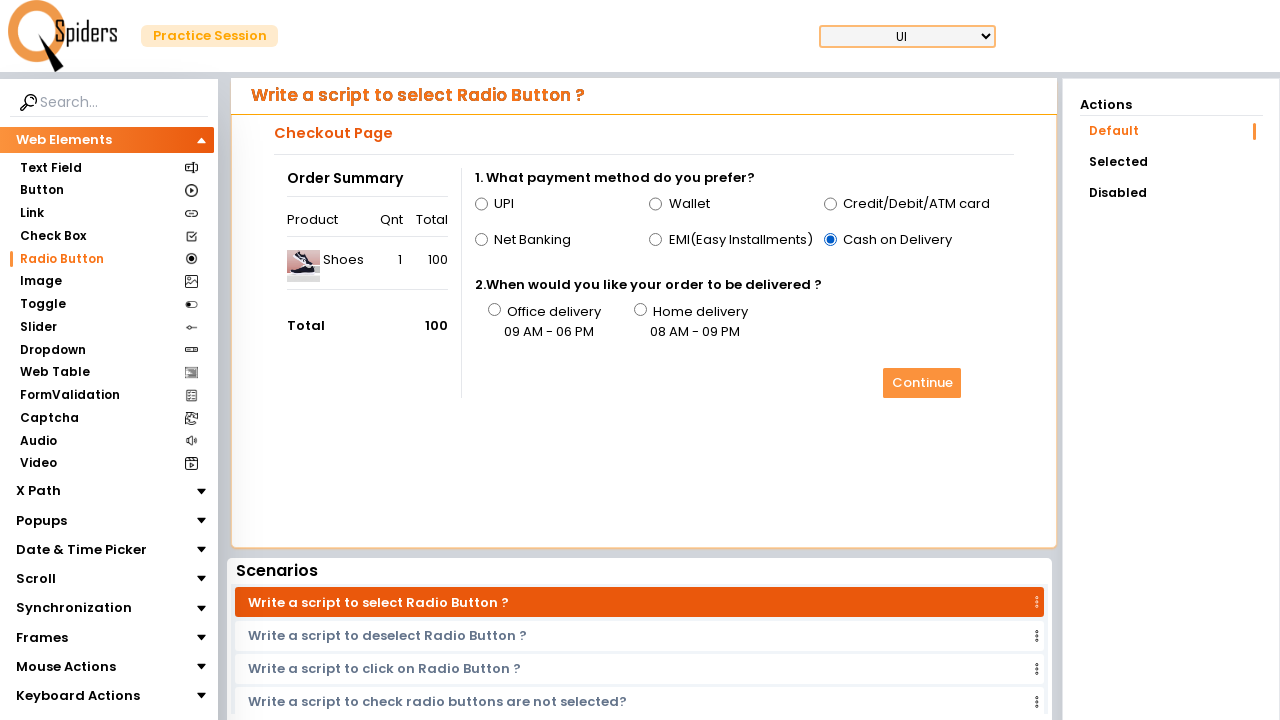

Clicked radio button 7 of 8 at (494, 310) on article.flex.flex-col.gap-2 input[type='radio'] >> nth=6
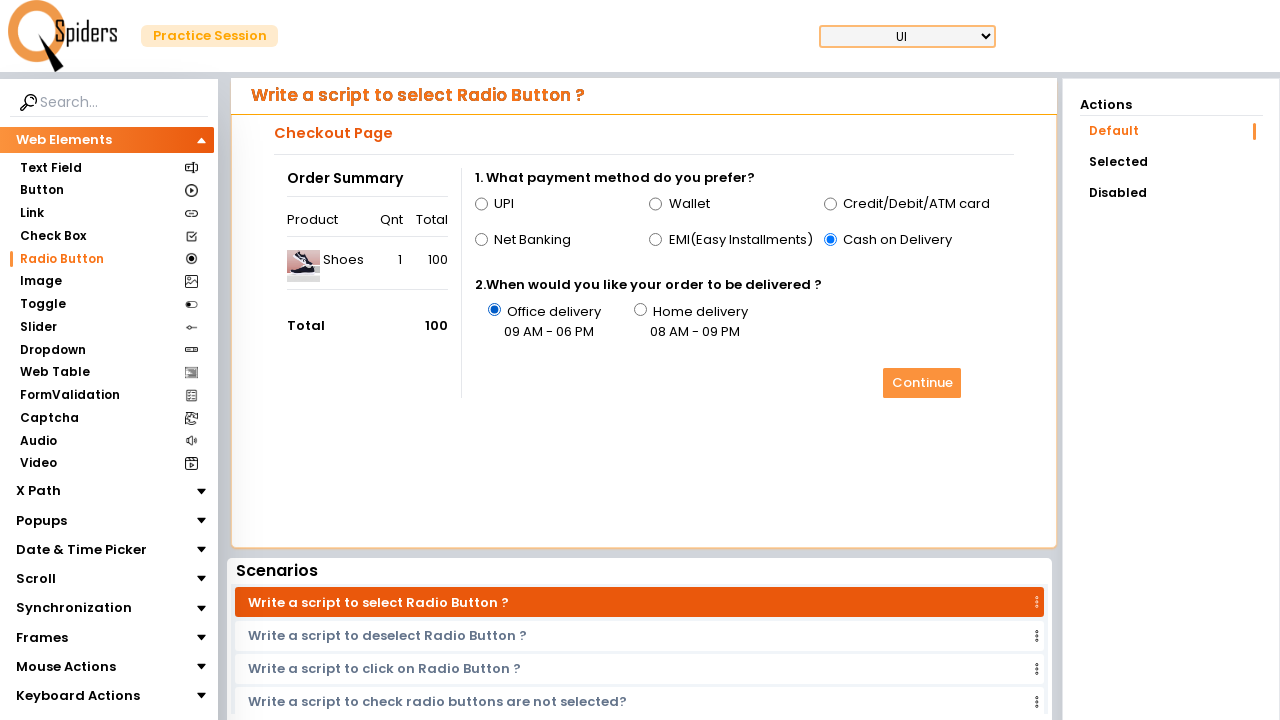

Waited for radio button 7 interaction to complete
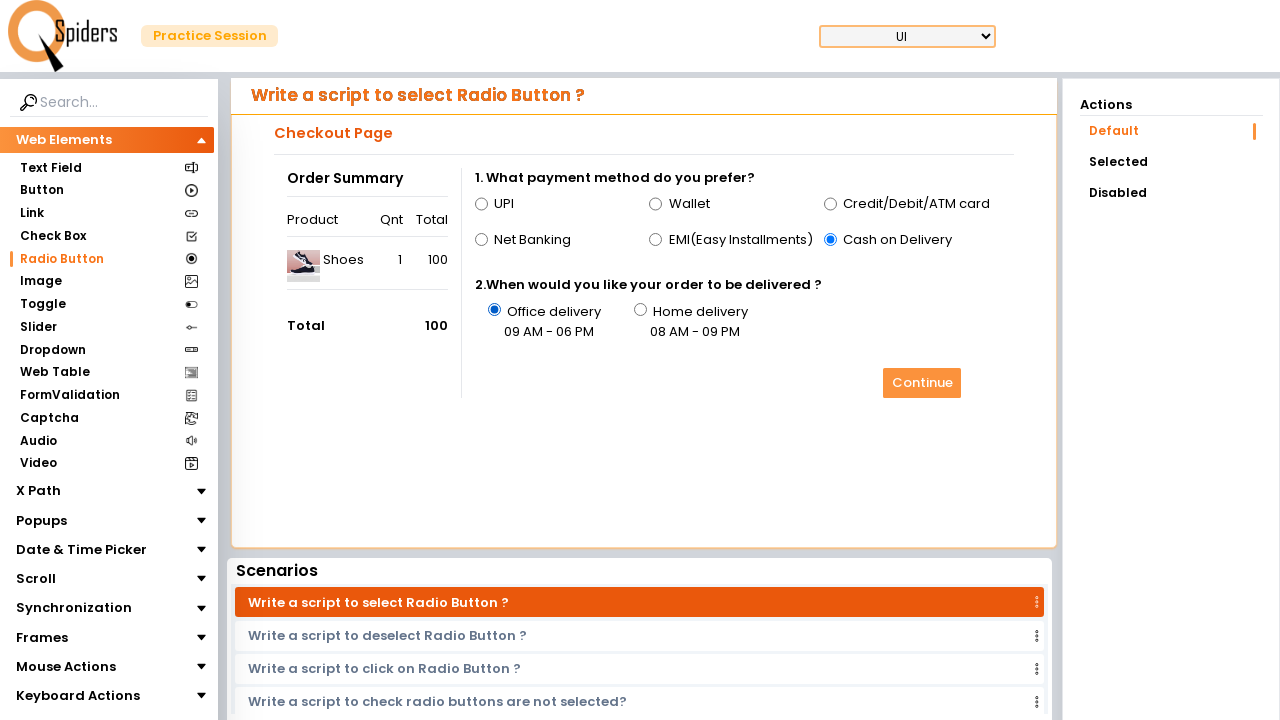

Clicked radio button 8 of 8 at (640, 310) on article.flex.flex-col.gap-2 input[type='radio'] >> nth=7
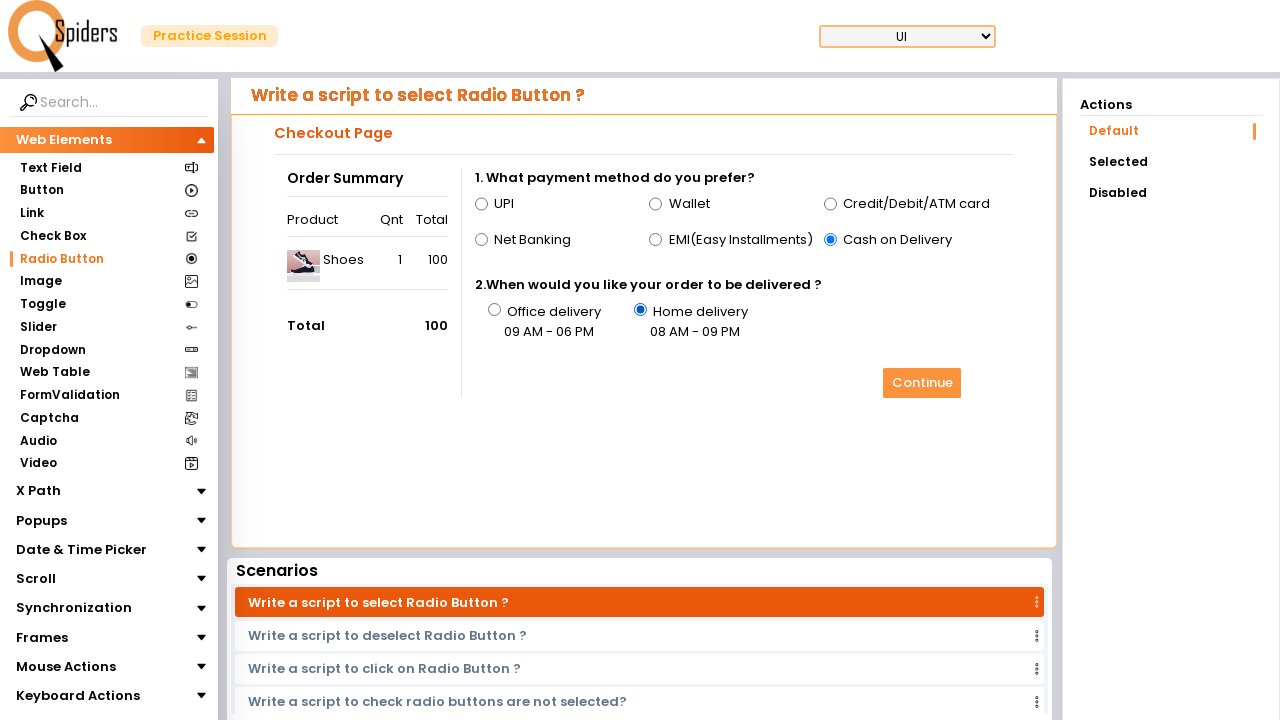

Waited for radio button 8 interaction to complete
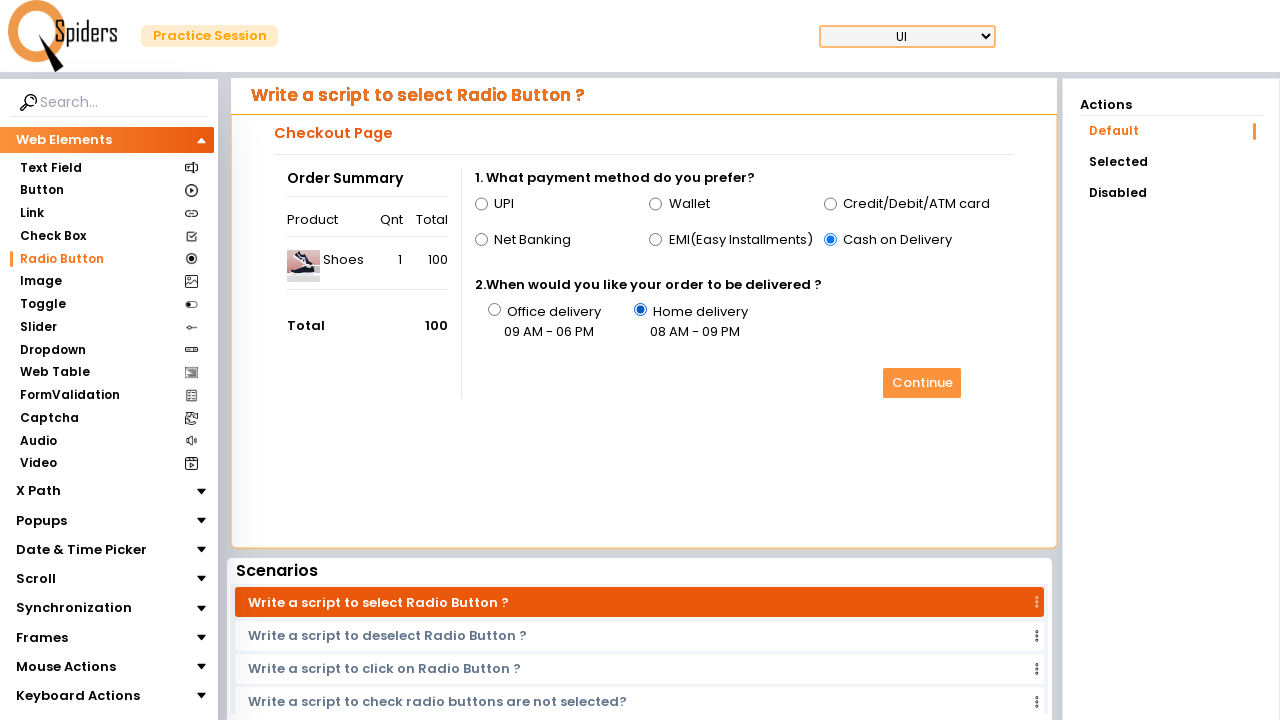

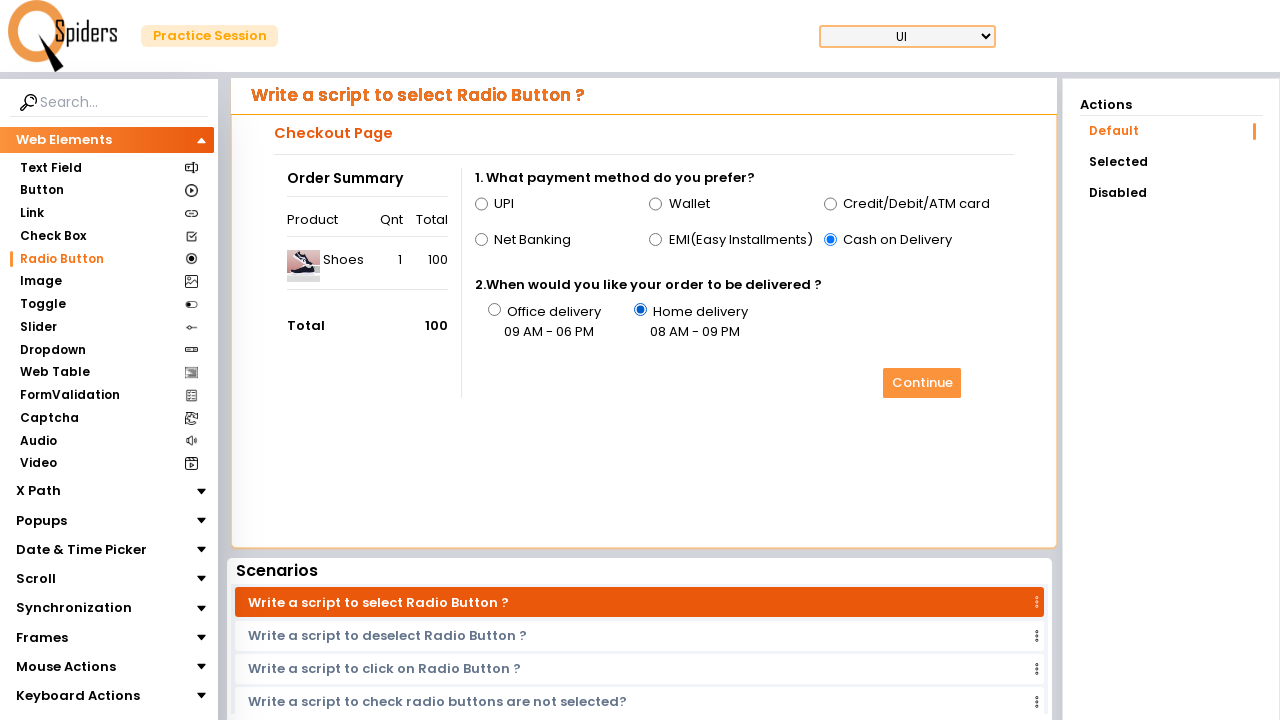